Tests the calculator addition functionality by clicking number buttons and the plus operator to verify correct calculation results

Starting URL: https://www.calculator.net/

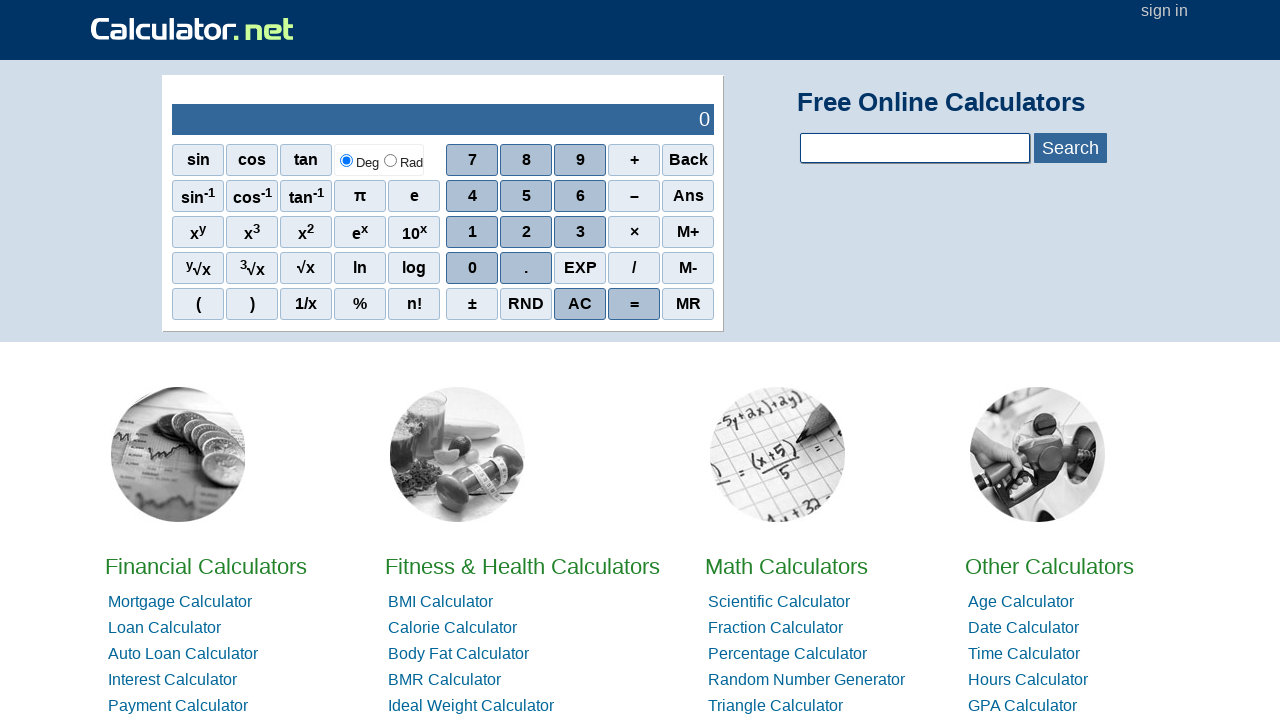

Clicked number 5 button on calculator at (526, 196) on xpath=//span[.='5']
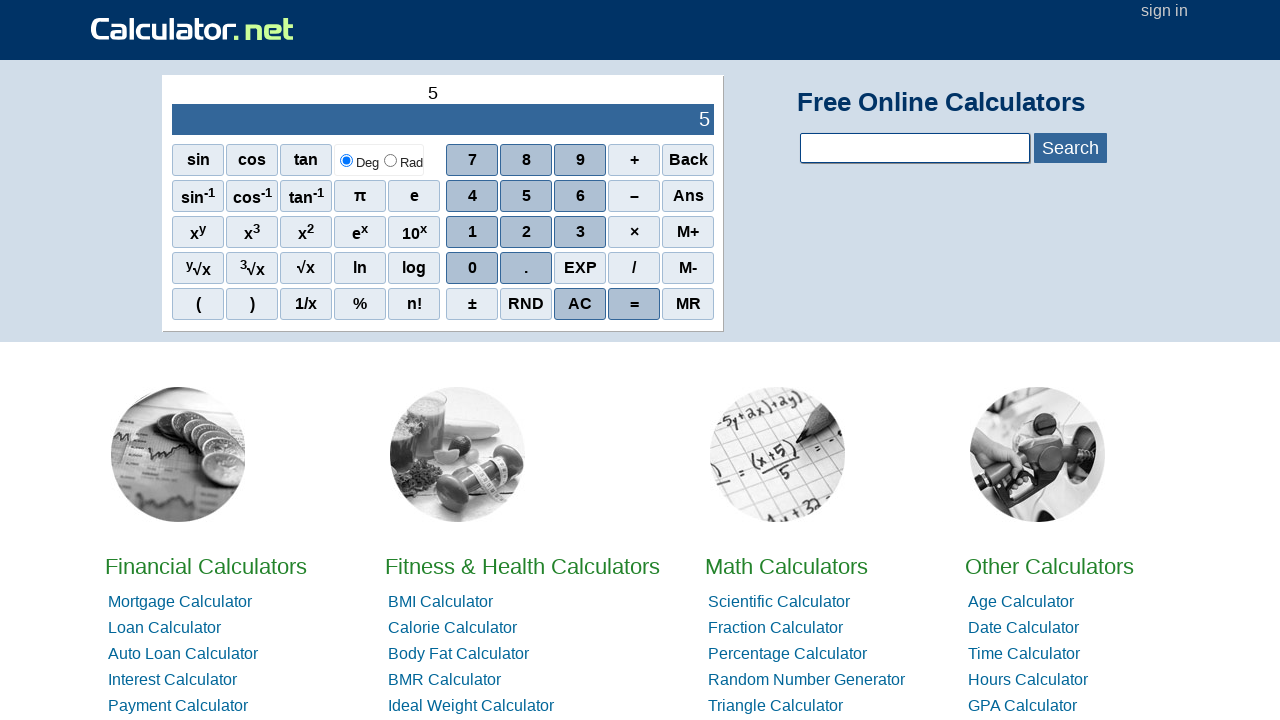

Clicked plus operator button at (634, 160) on xpath=//span[.='+']
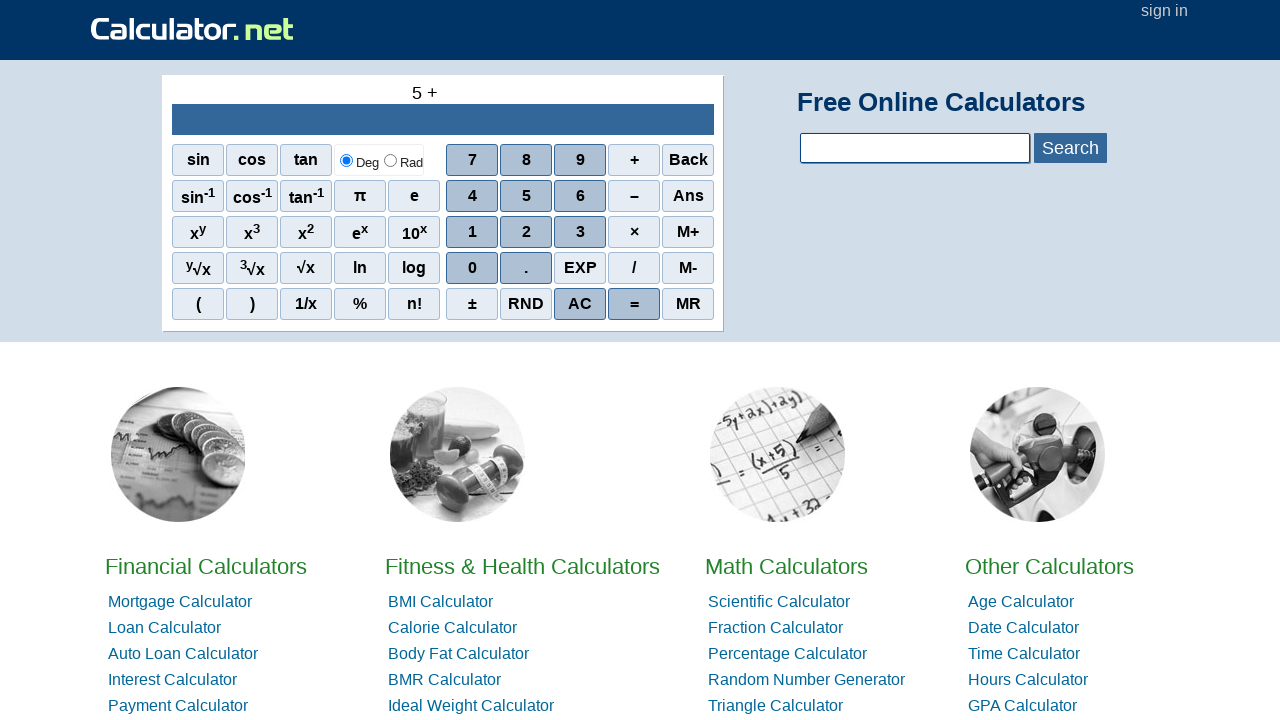

Clicked number 3 button on calculator at (580, 232) on xpath=//span[.='3']
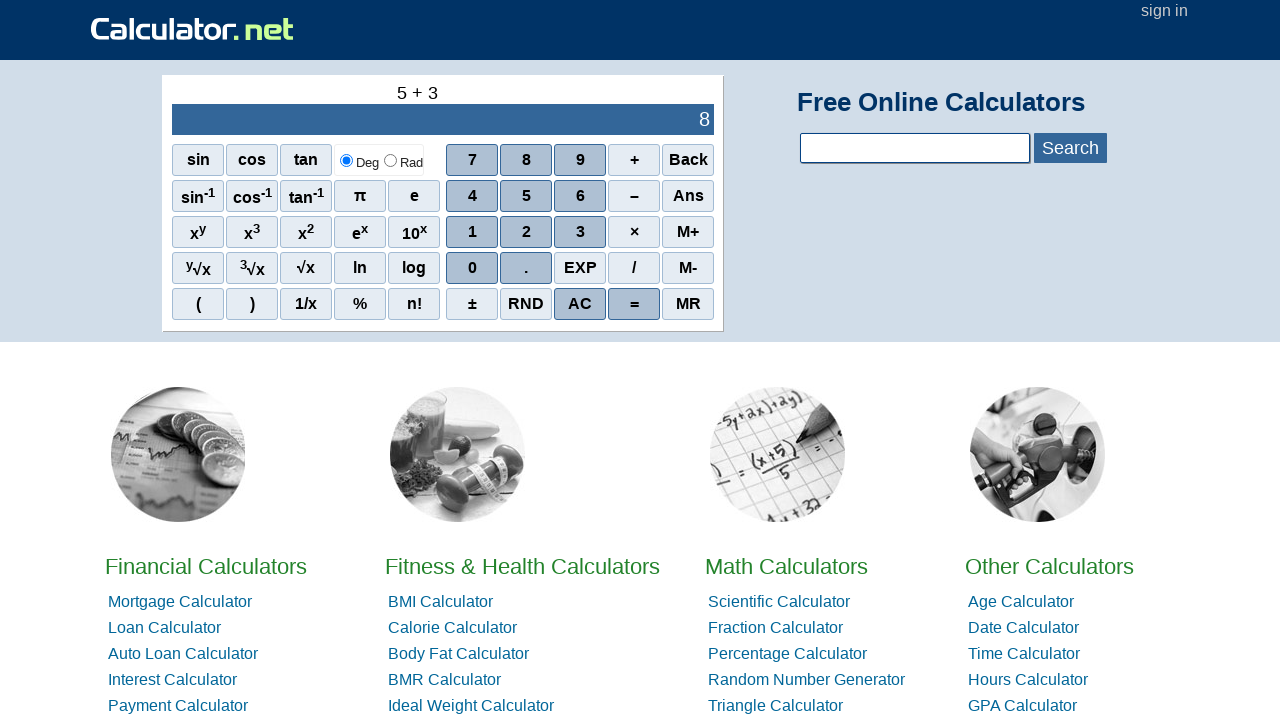

Calculator output element loaded and visible
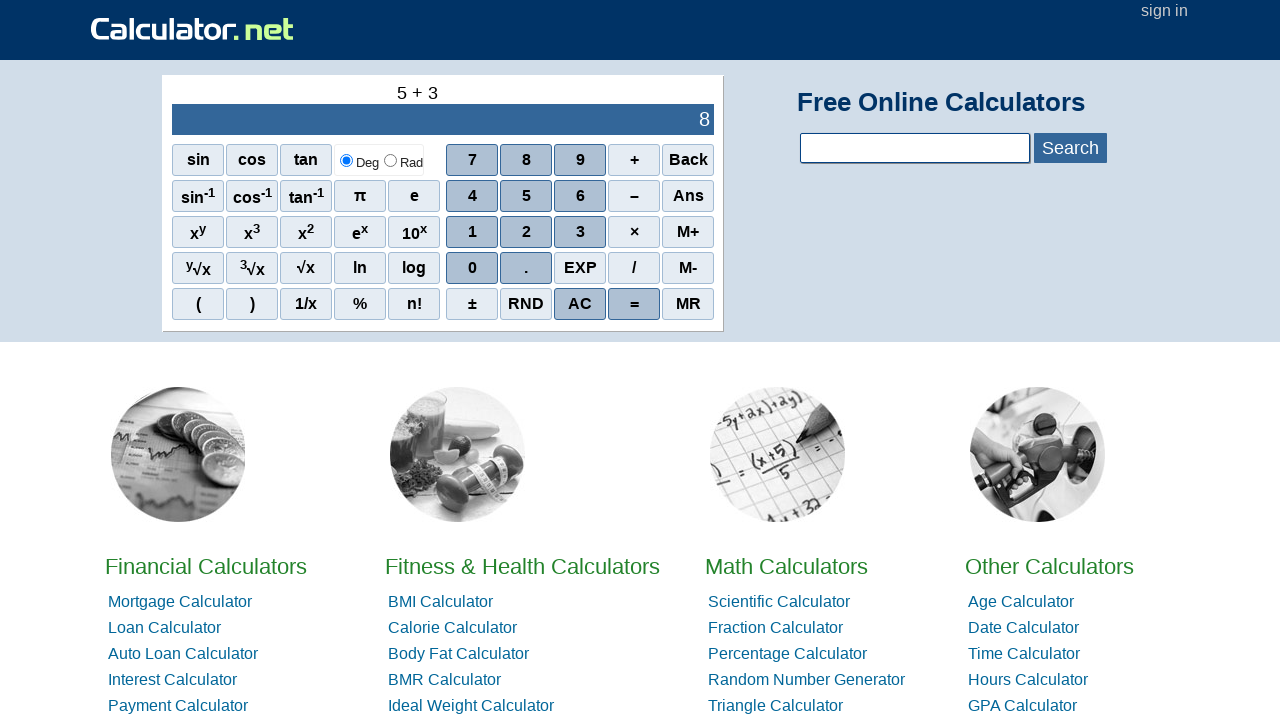

Retrieved calculation result text:  8
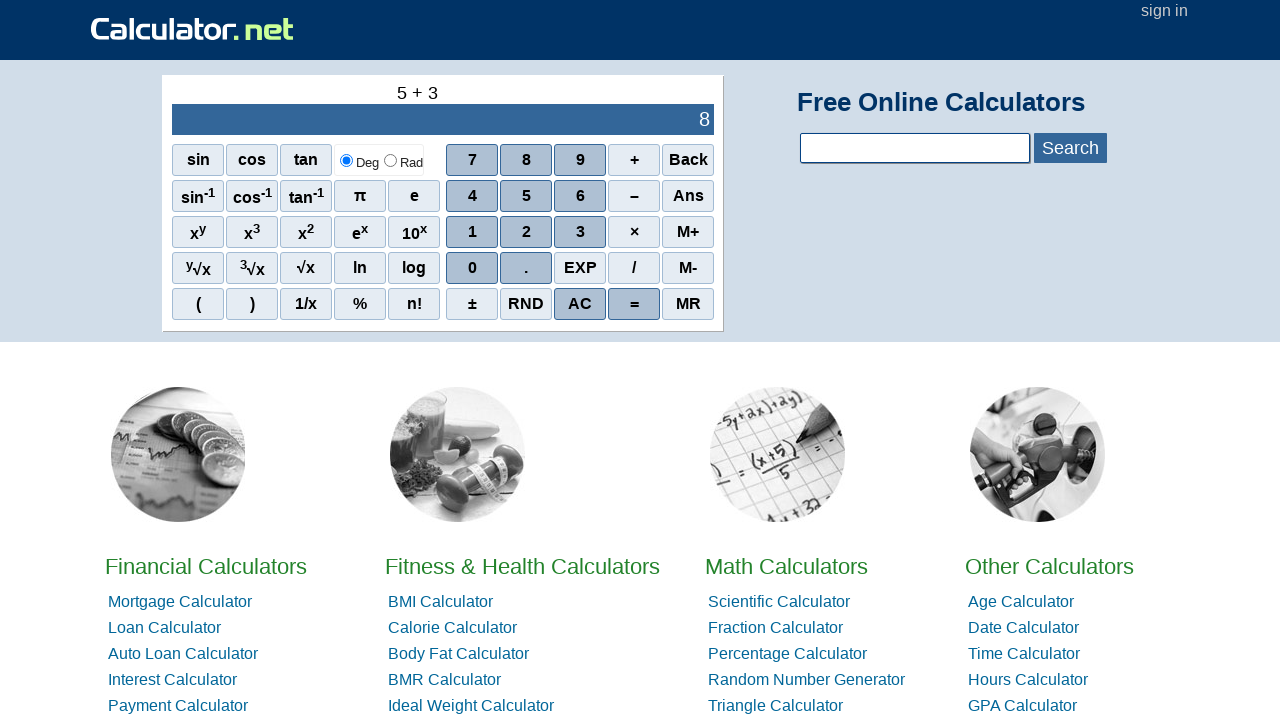

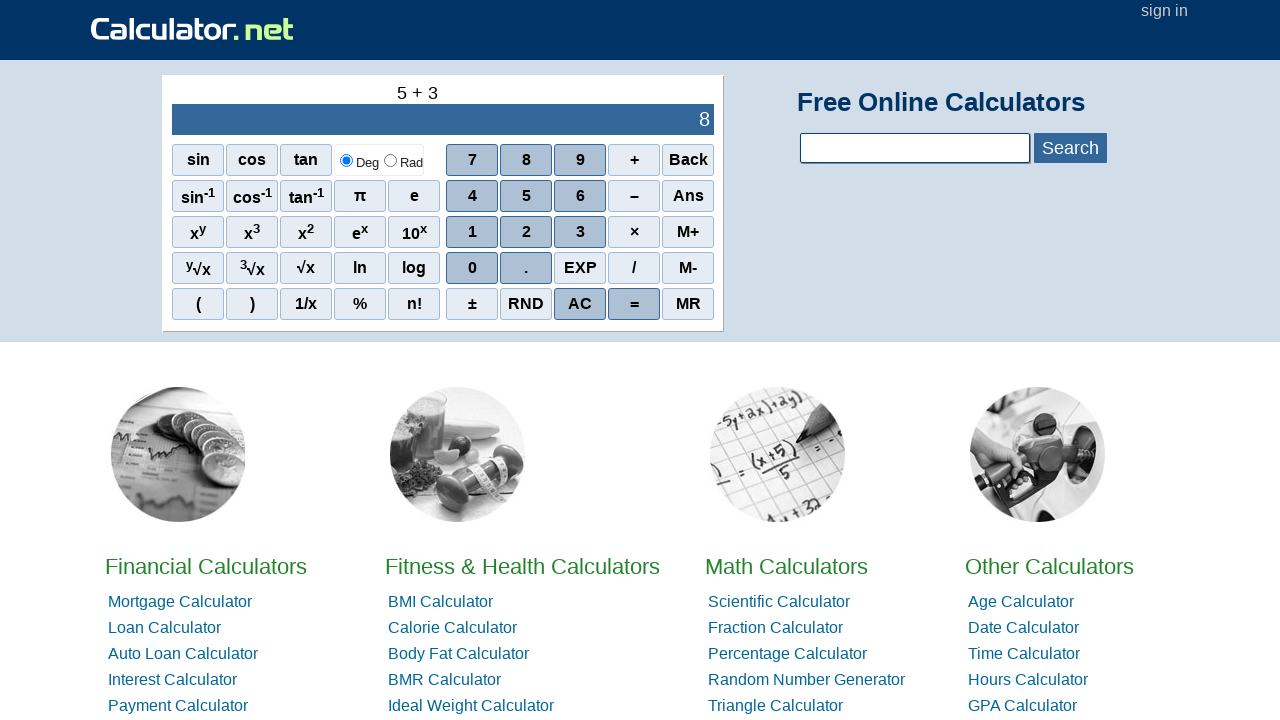